Tests that the currently applied filter is highlighted with selected class

Starting URL: https://demo.playwright.dev/todomvc

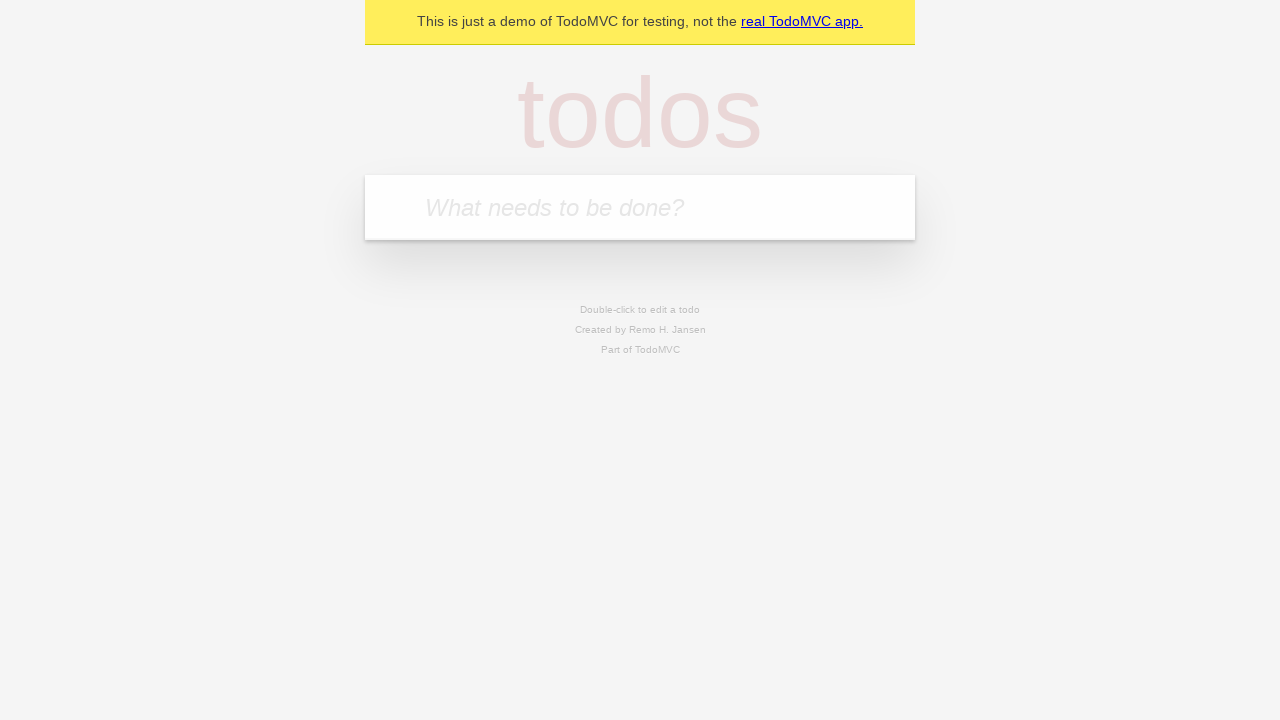

Filled todo input with 'buy some cheese' on internal:attr=[placeholder="What needs to be done?"i]
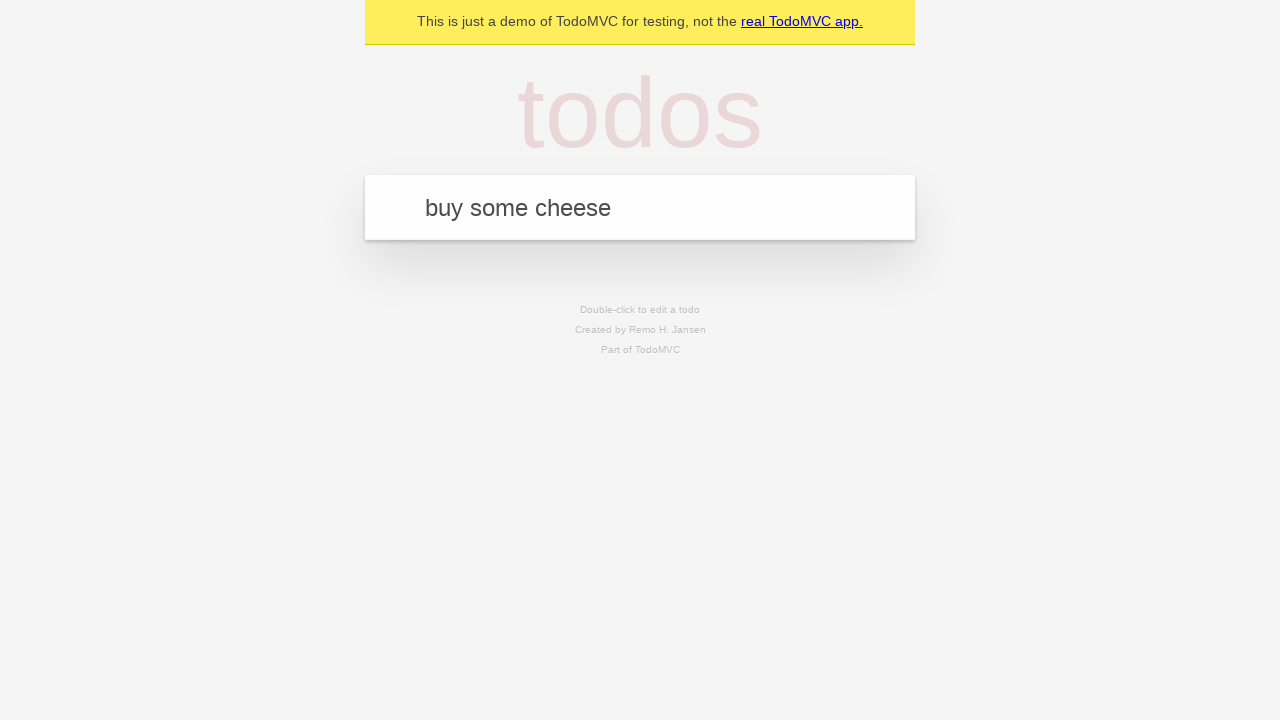

Pressed Enter to add first todo on internal:attr=[placeholder="What needs to be done?"i]
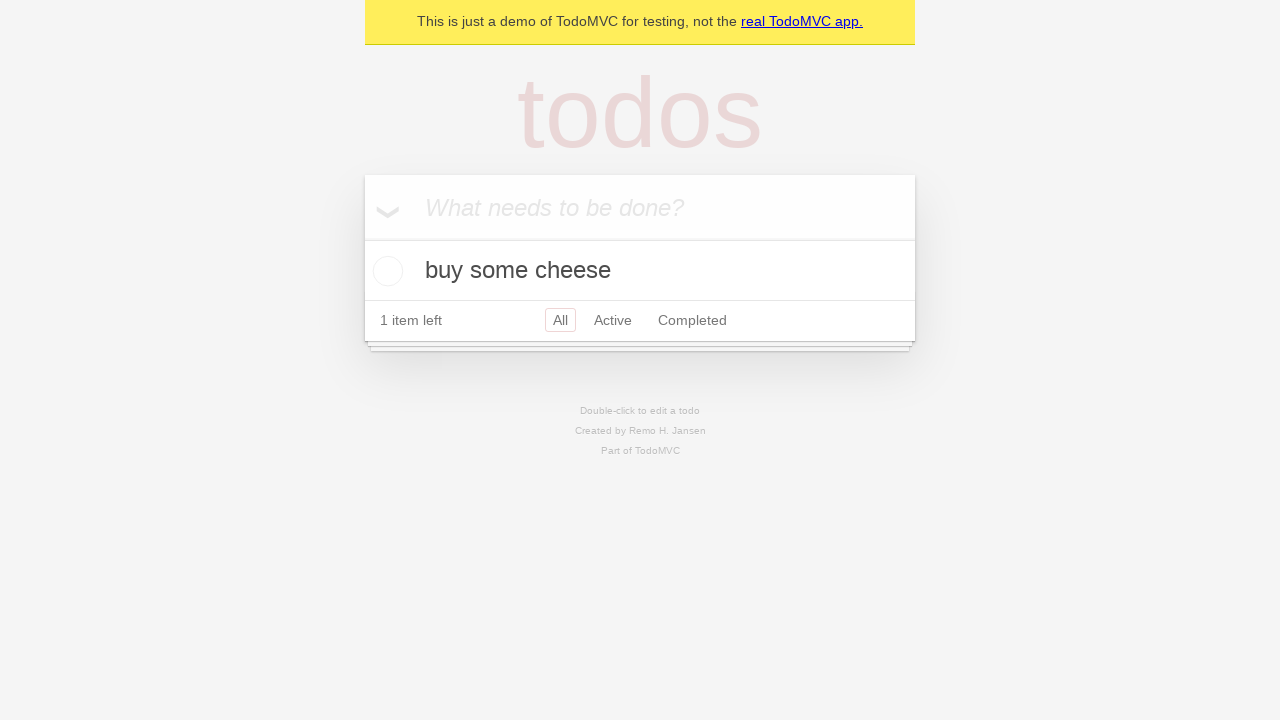

Filled todo input with 'feed the cat' on internal:attr=[placeholder="What needs to be done?"i]
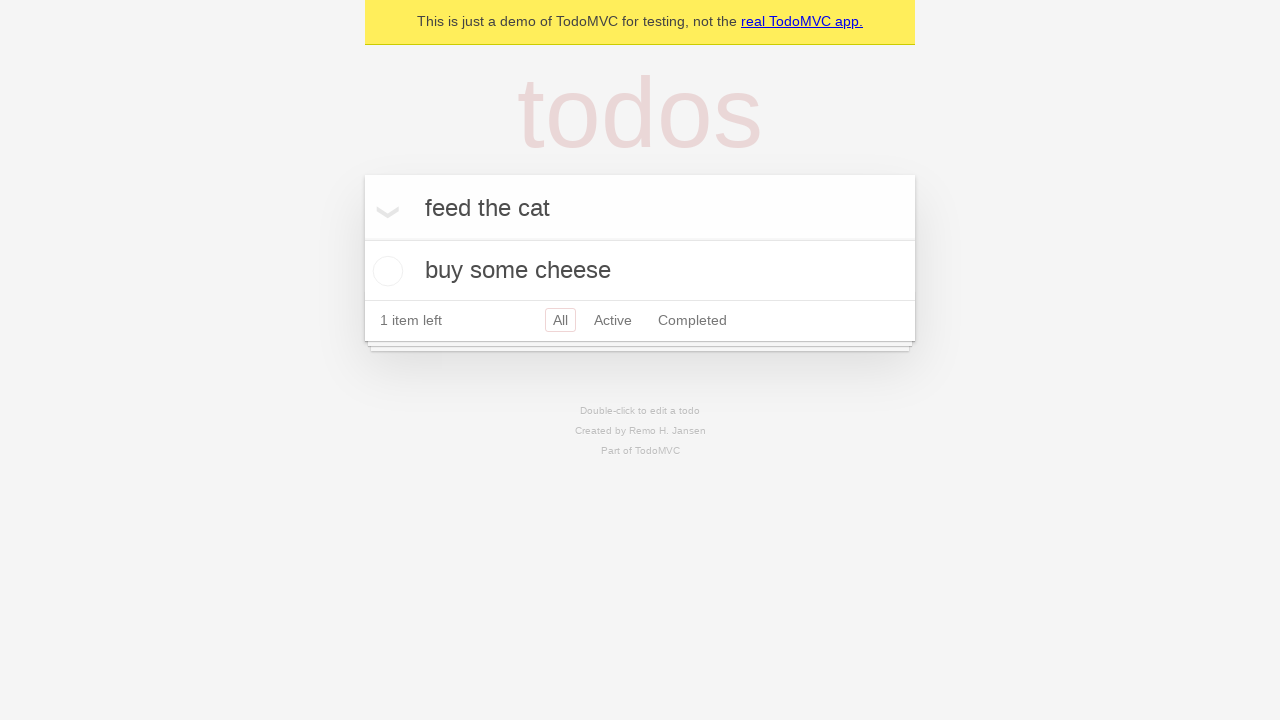

Pressed Enter to add second todo on internal:attr=[placeholder="What needs to be done?"i]
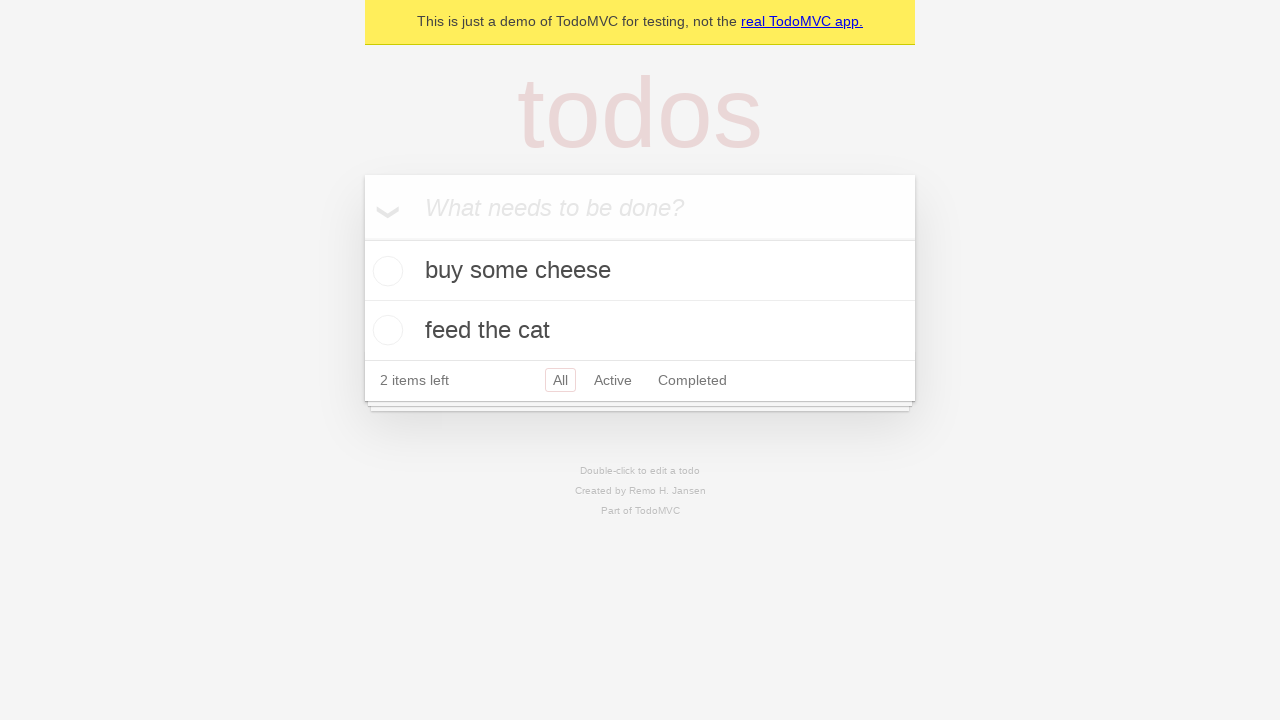

Filled todo input with 'book a doctors appointment' on internal:attr=[placeholder="What needs to be done?"i]
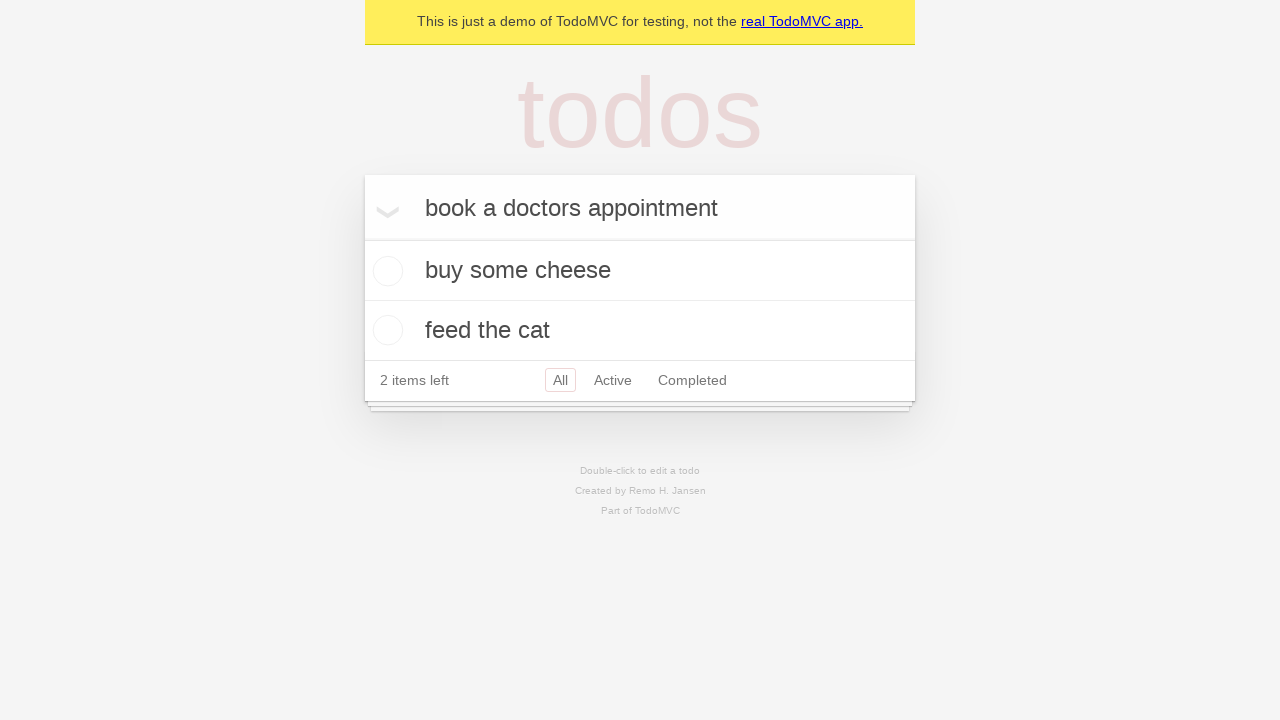

Pressed Enter to add third todo on internal:attr=[placeholder="What needs to be done?"i]
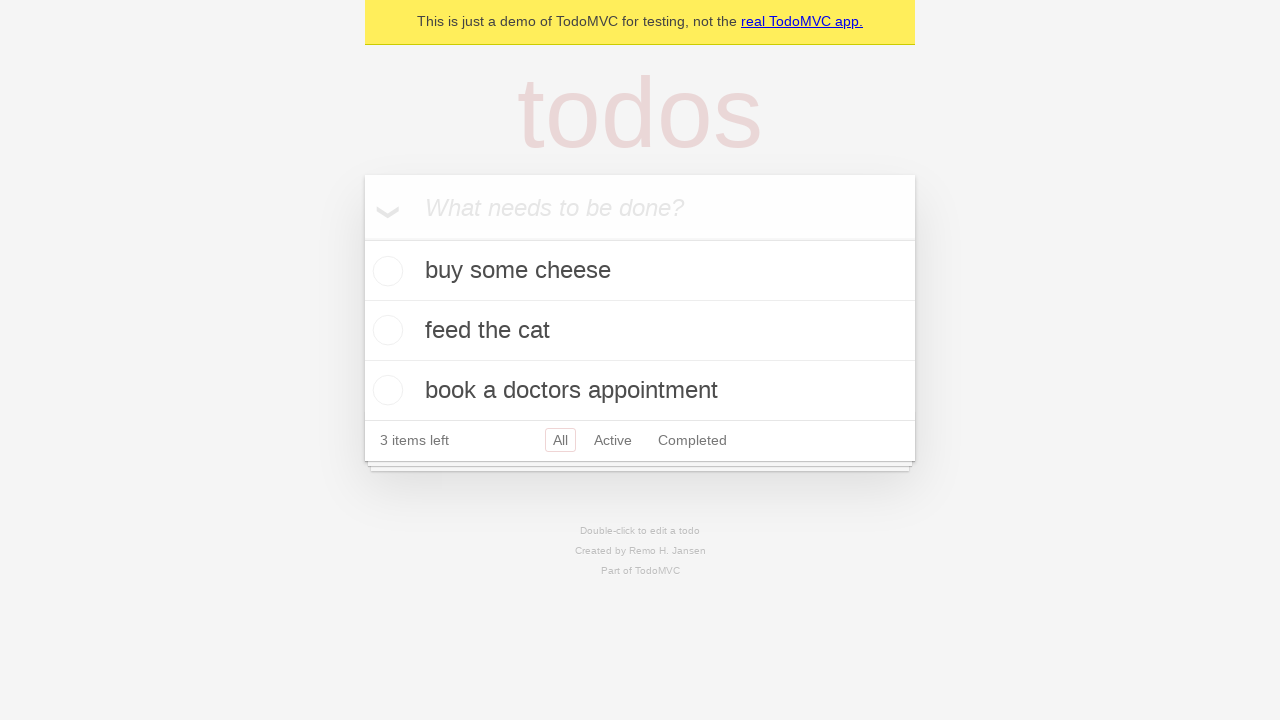

Waited for all 3 todos to be created
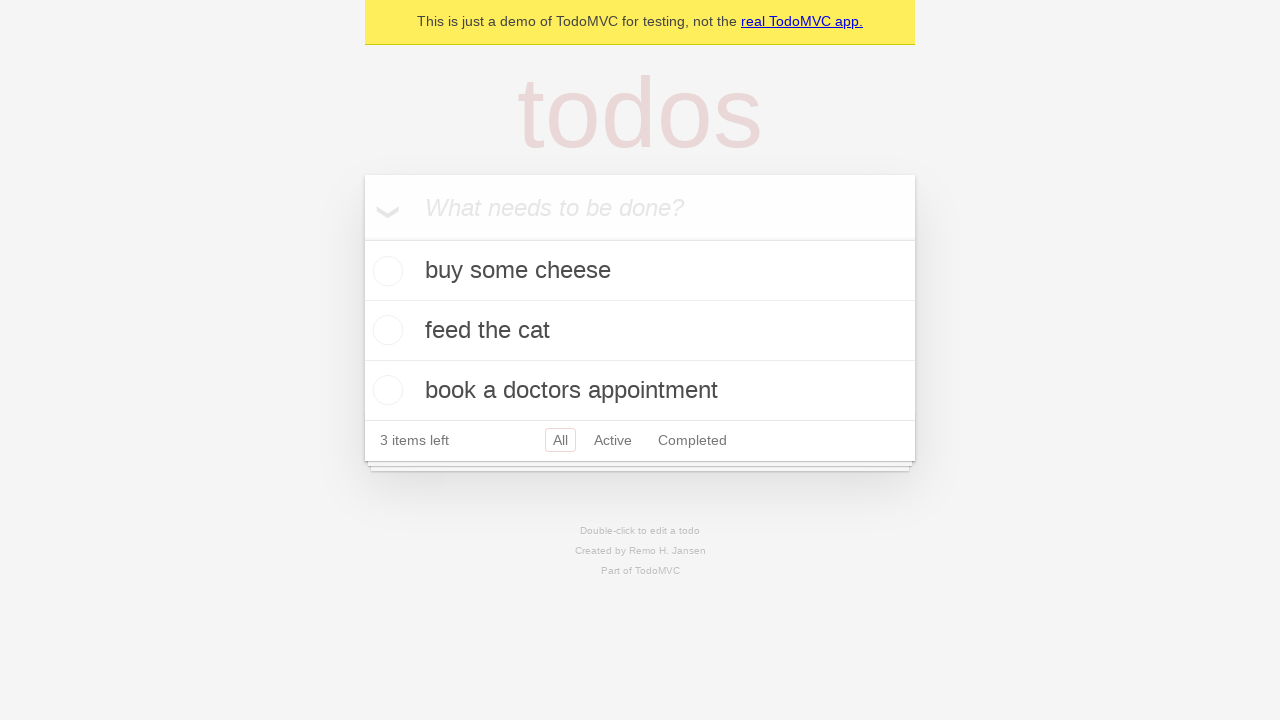

Clicked Active filter at (613, 440) on internal:role=link[name="Active"i]
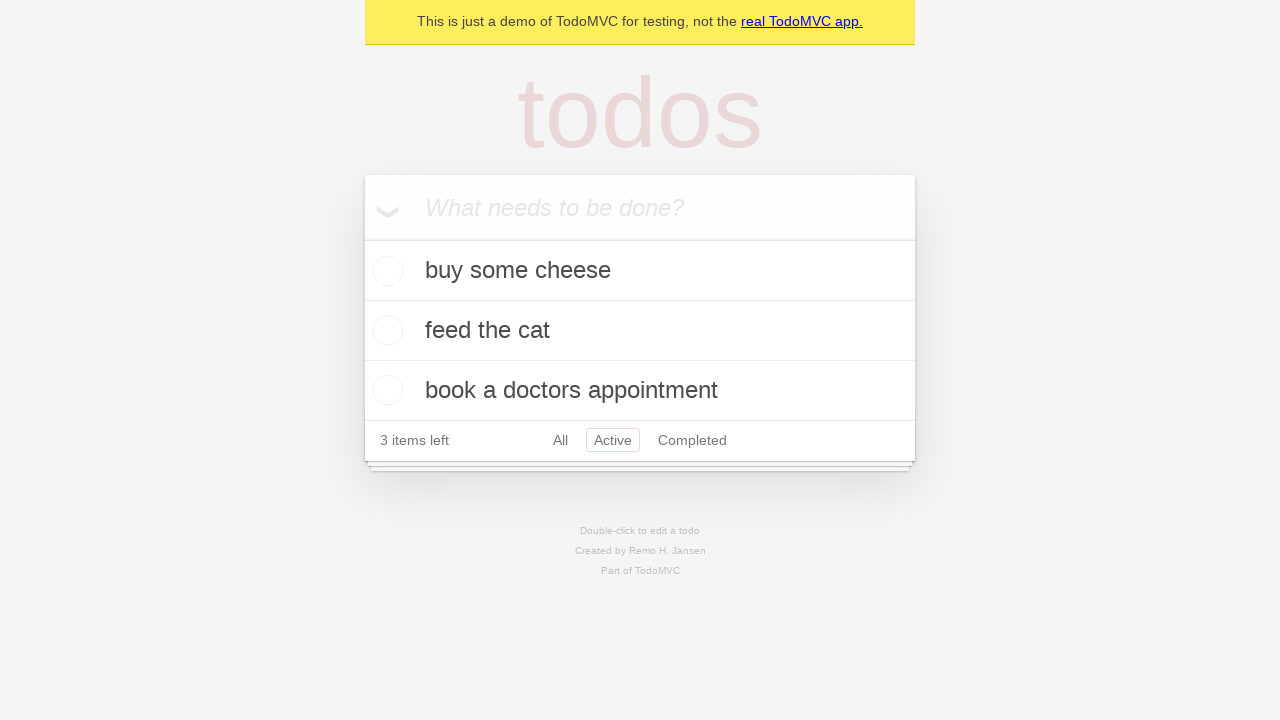

Clicked Completed filter to verify it highlights as selected at (692, 440) on internal:role=link[name="Completed"i]
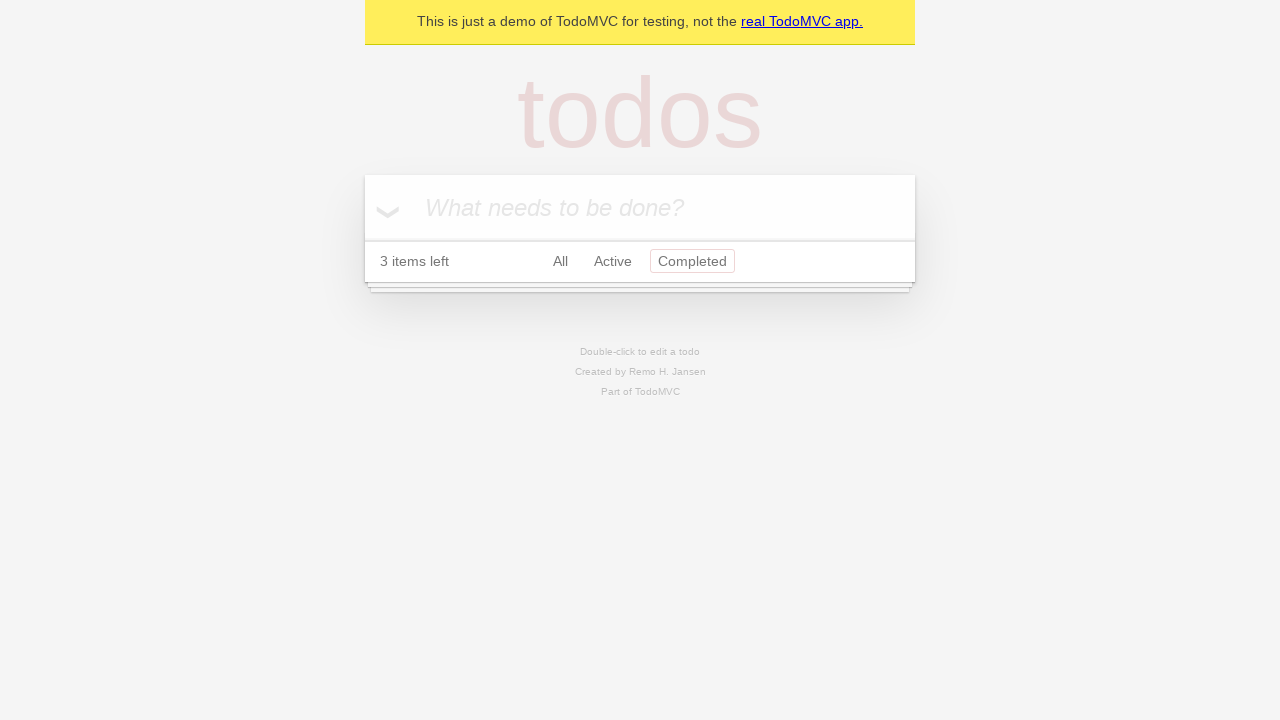

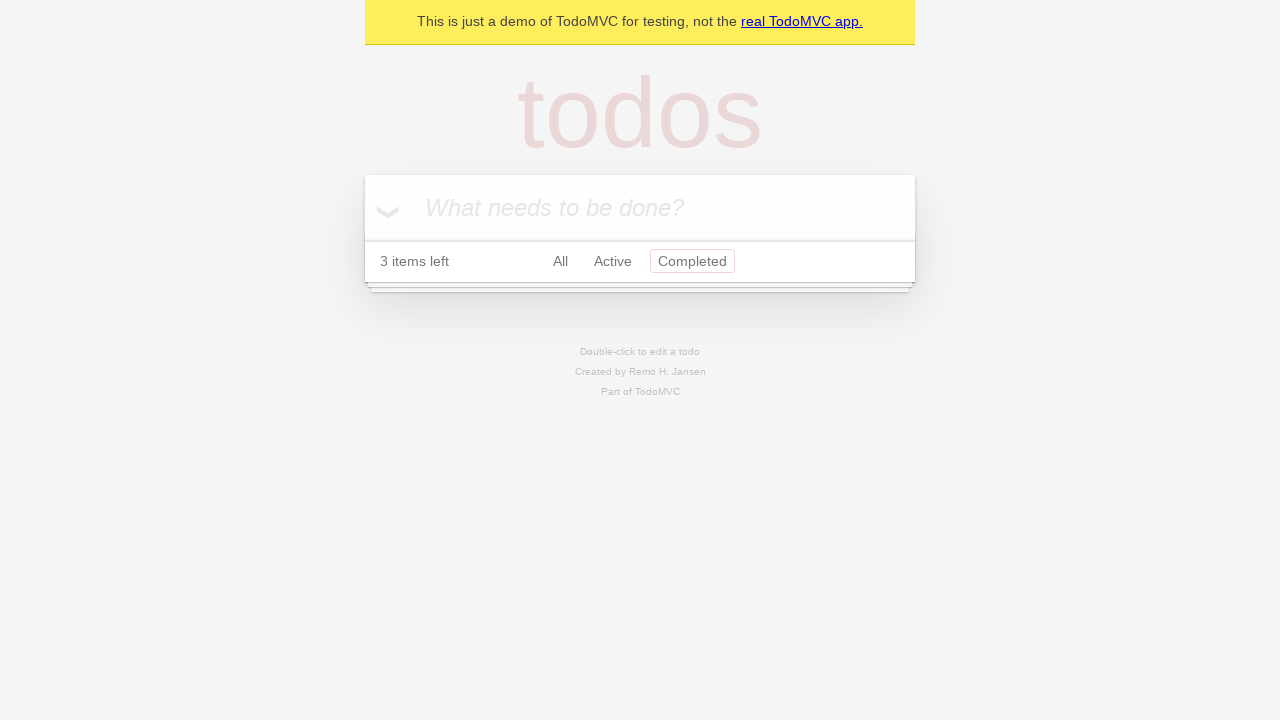